Navigates to a web table demo page and verifies that the table with rows and columns is properly loaded and displayed.

Starting URL: https://www.leafground.com/table.xhtml

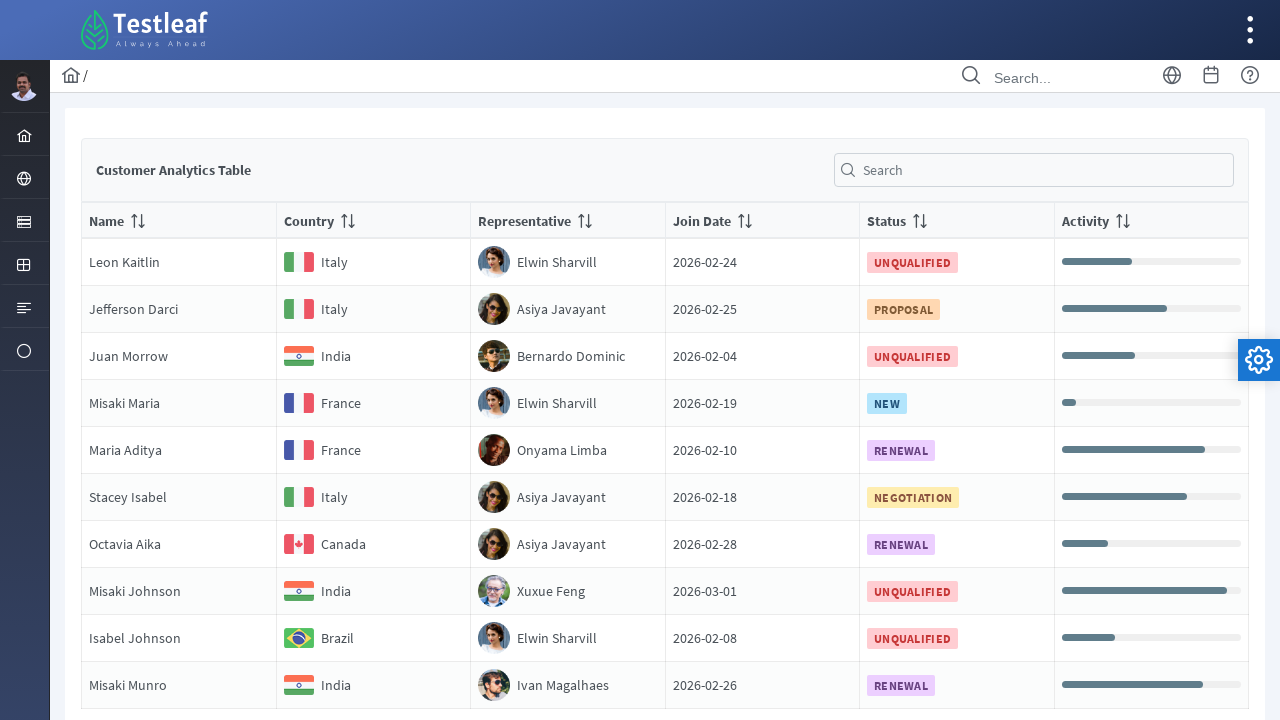

Navigated to web table demo page
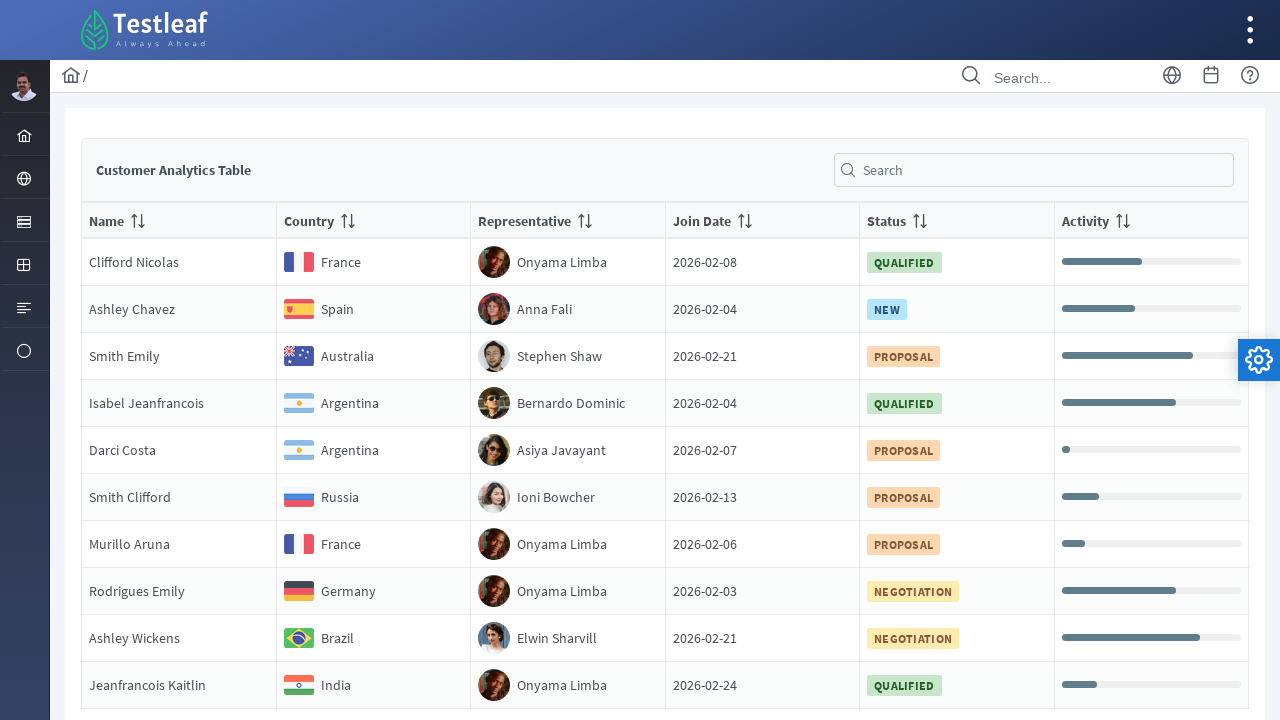

Table with role='grid' is now visible
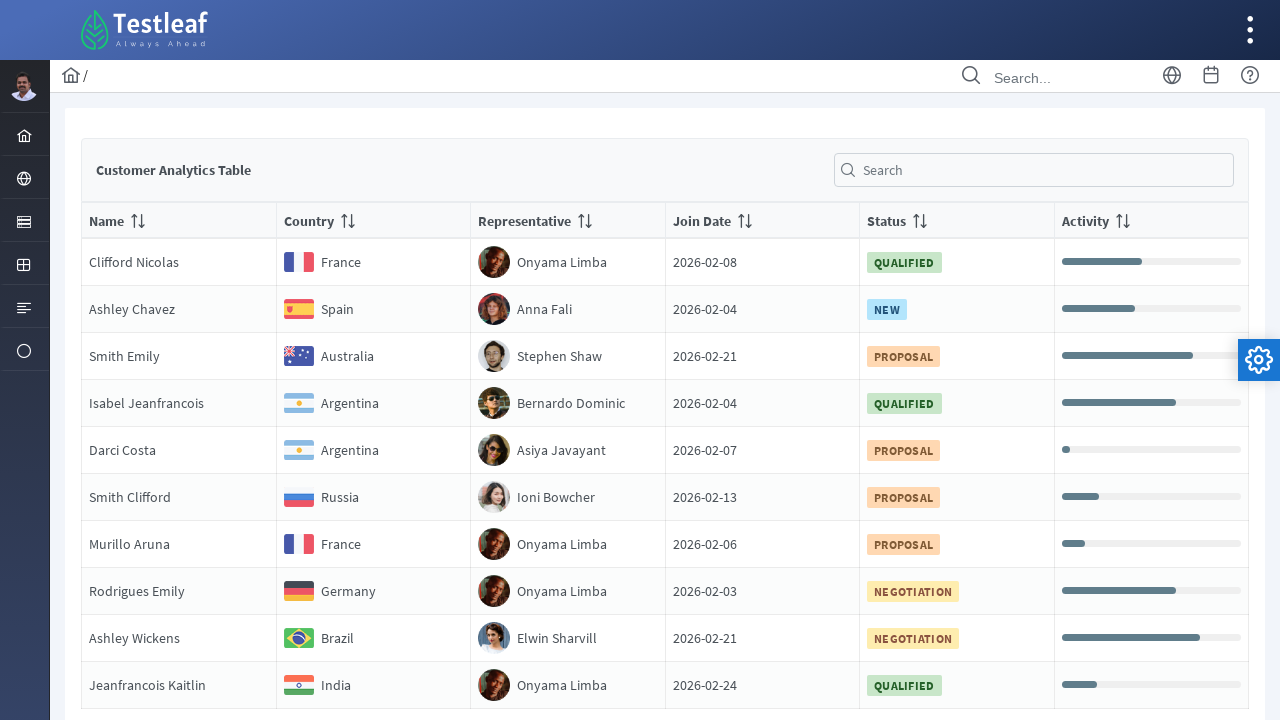

Located all table rows in tbody
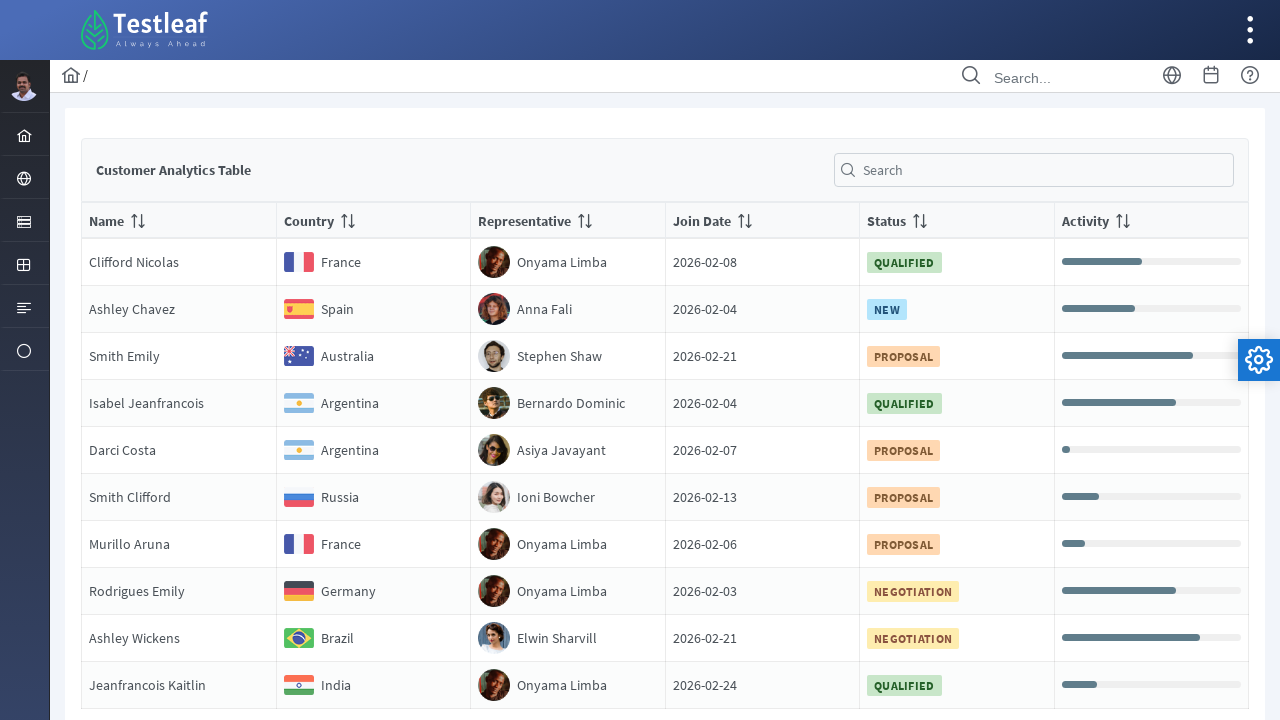

First table row is now loaded
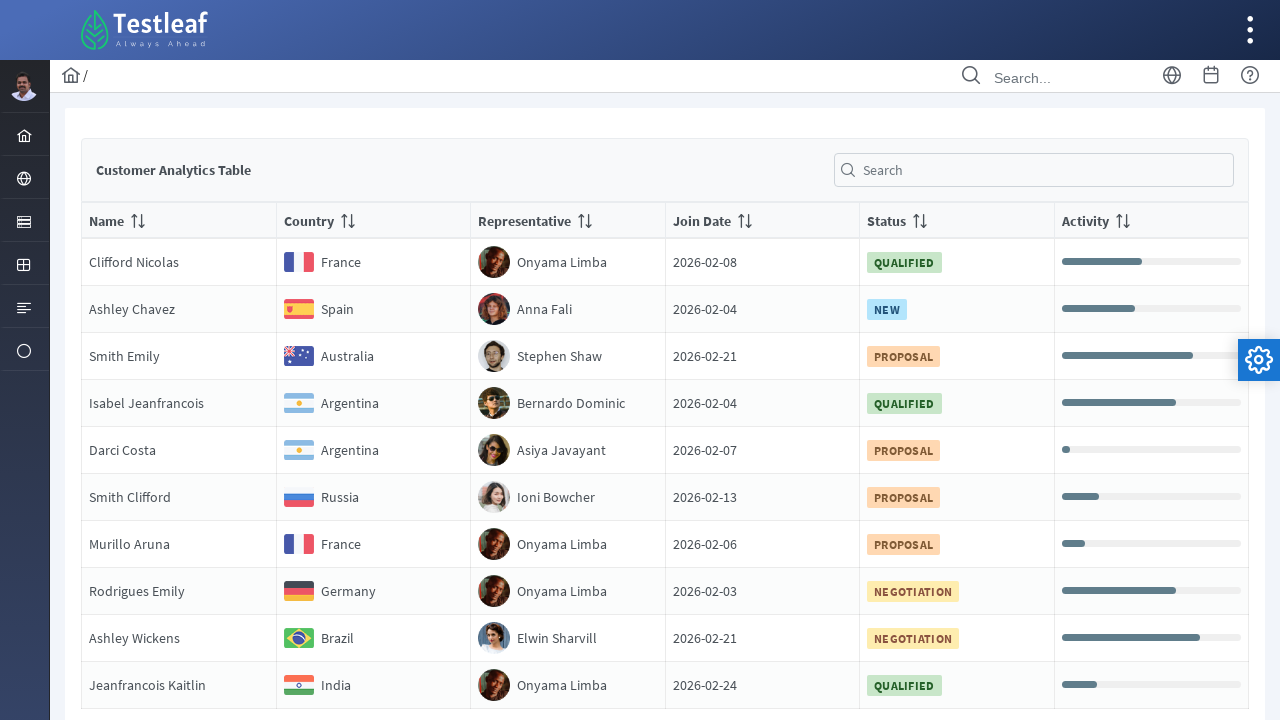

Located first cell in table
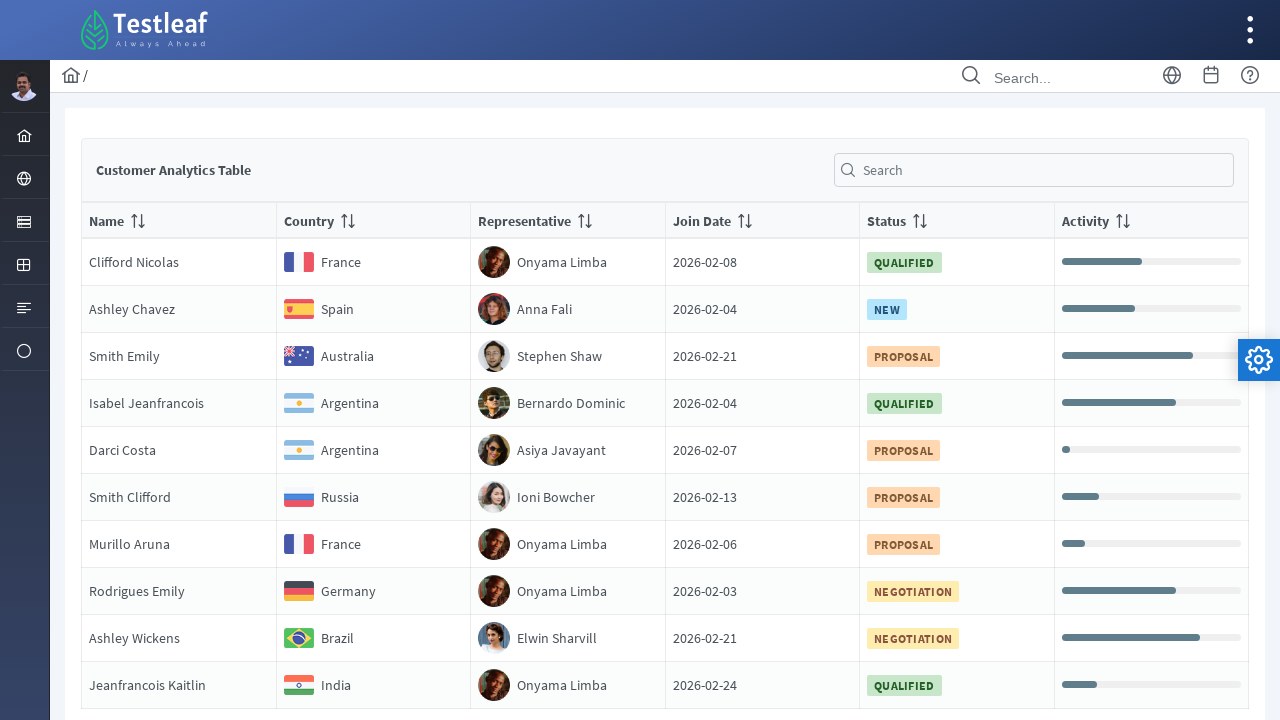

First cell content is now loaded and visible
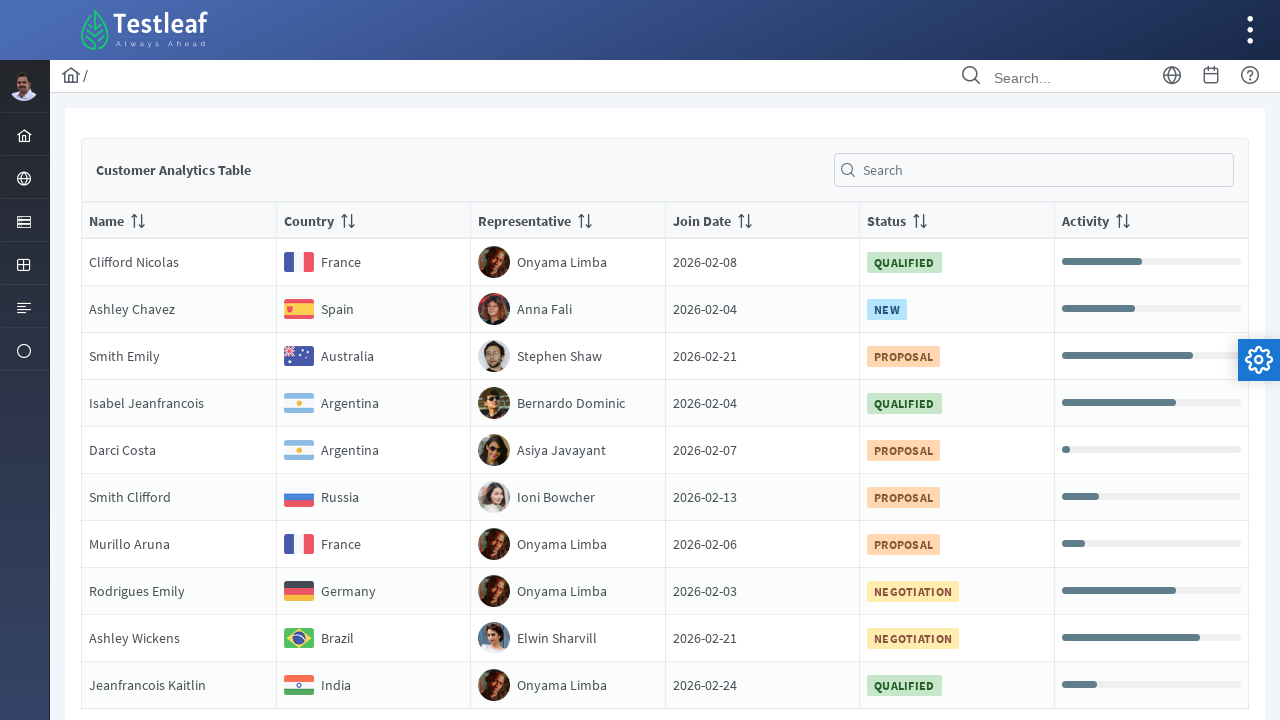

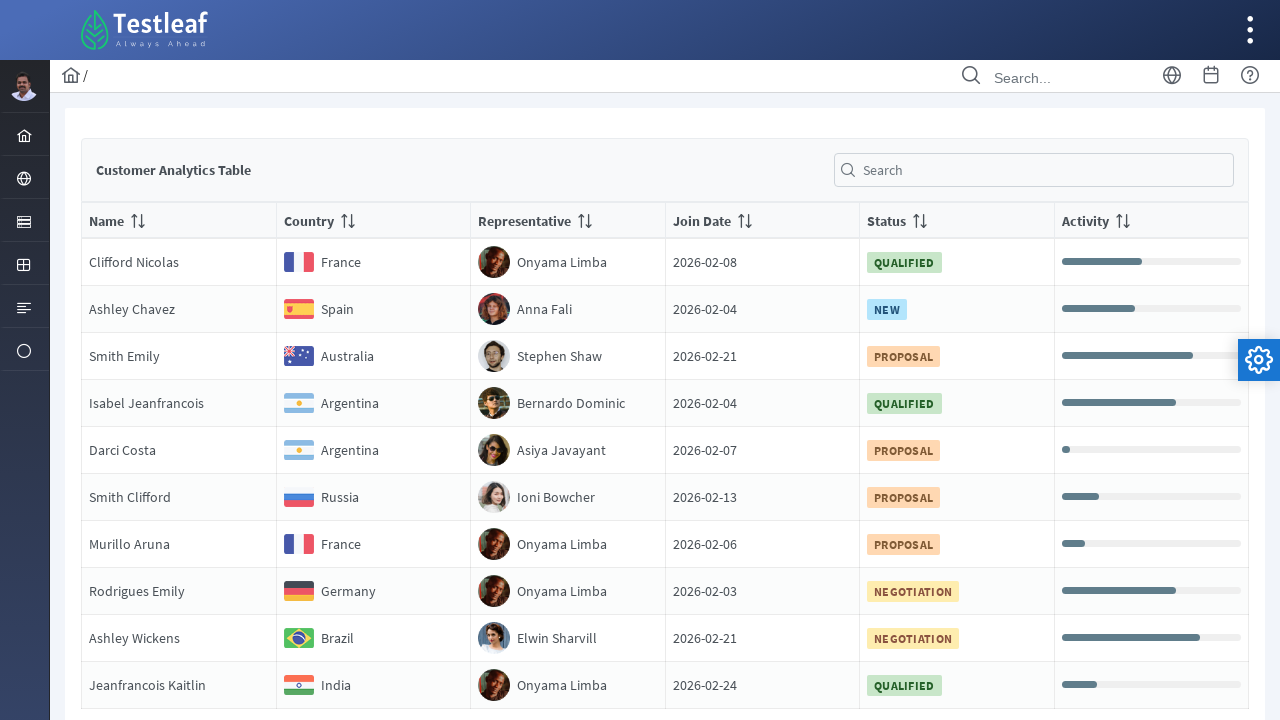